Verifies that the page title contains the text "stepik"

Starting URL: https://stepik.org/catalog

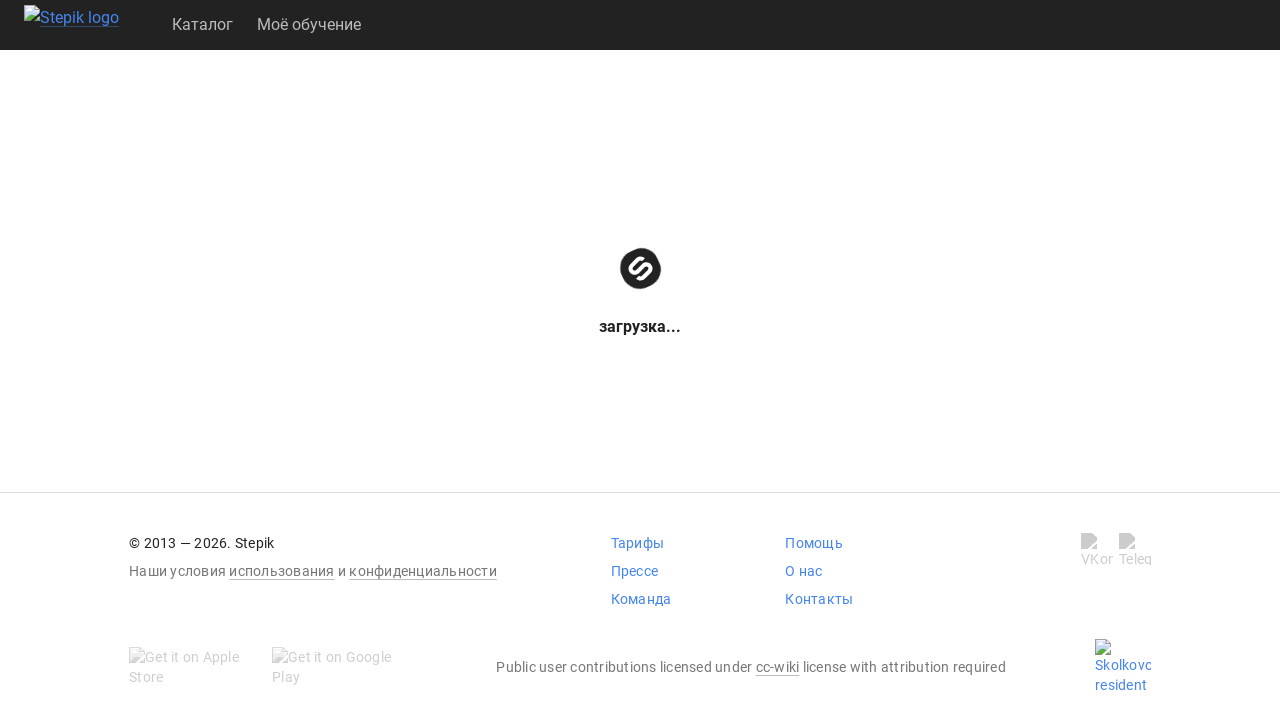

Retrieved page title and converted to lowercase
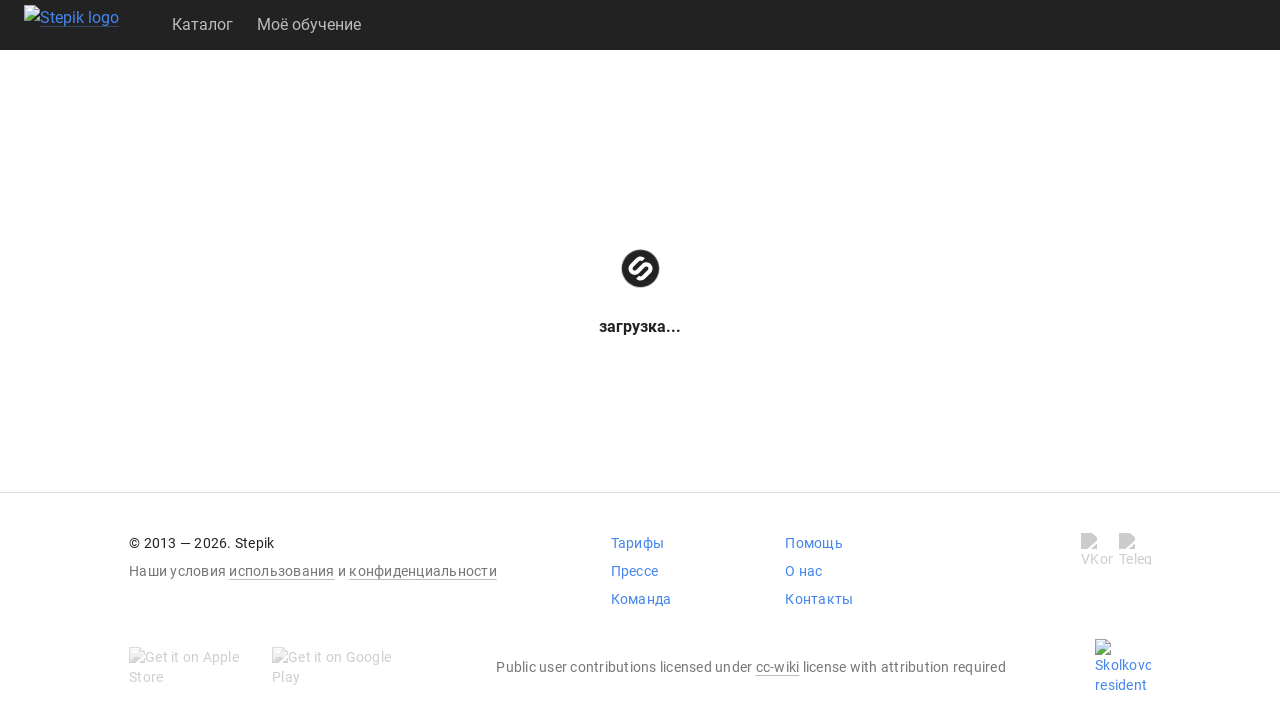

Verified that page title contains 'stepik'
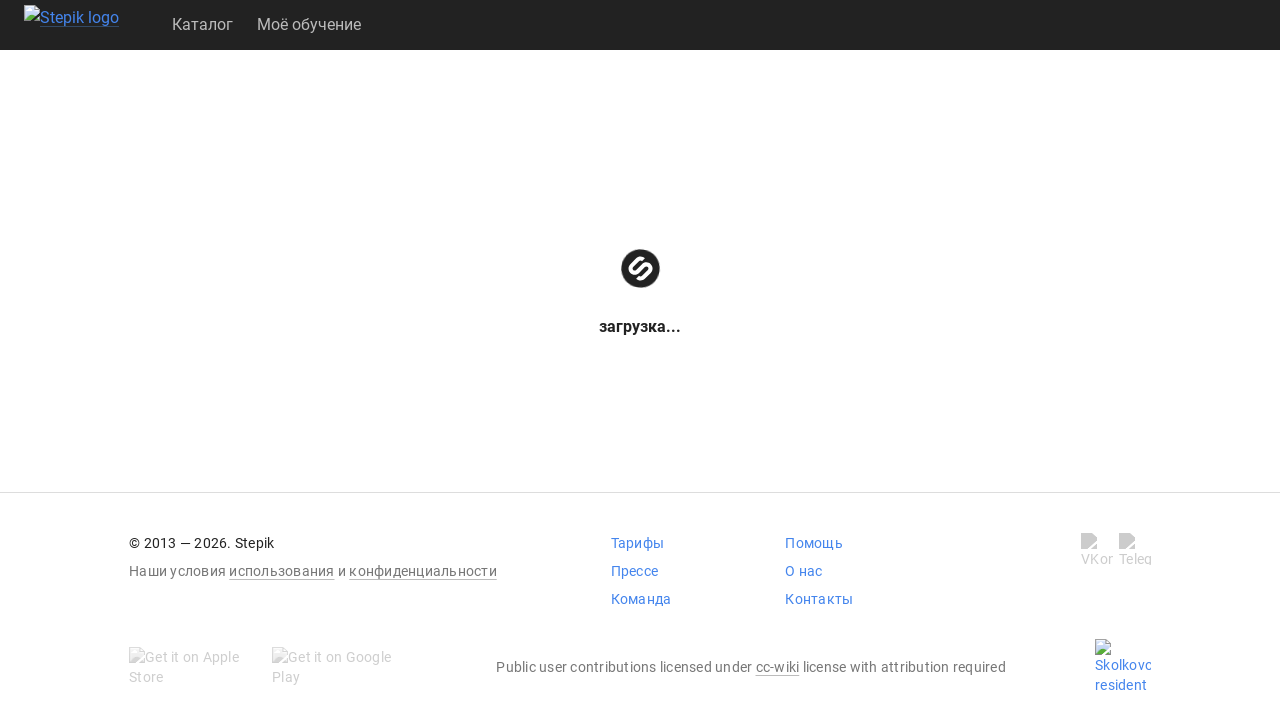

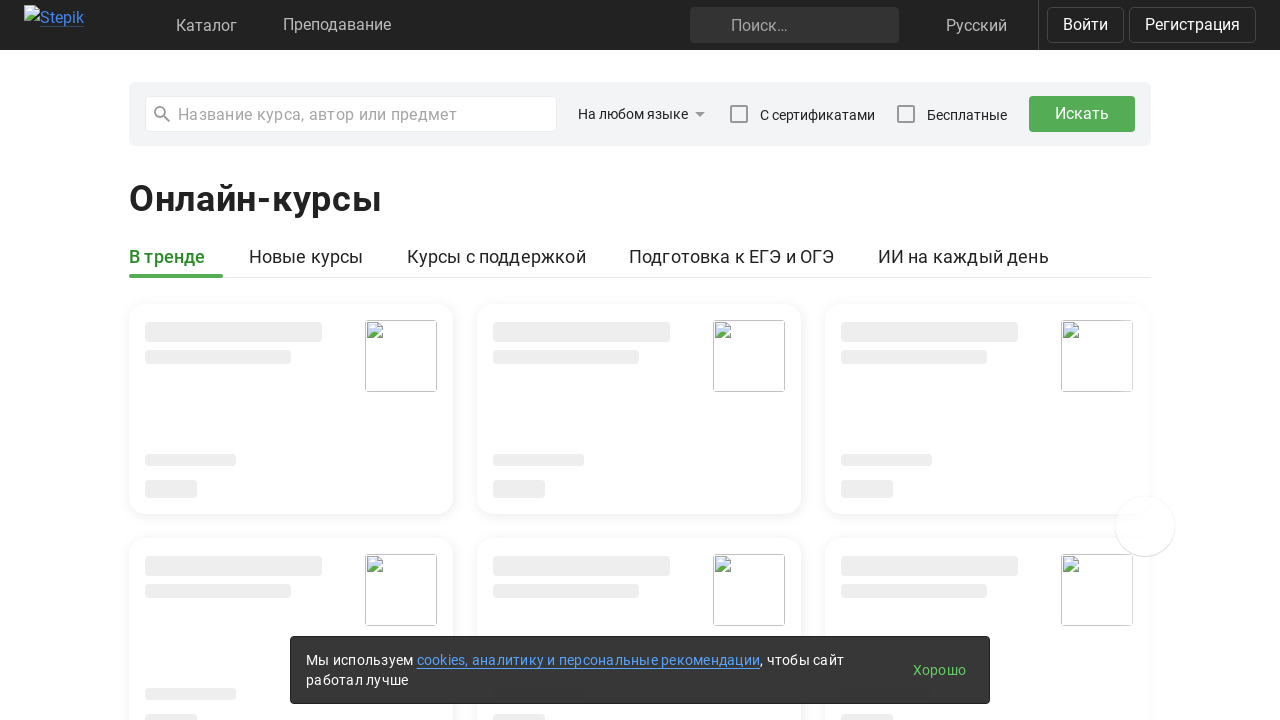